Tests JavaScript confirm dialog by clicking the confirm button and accepting the alert

Starting URL: https://the-internet.herokuapp.com/javascript_alerts

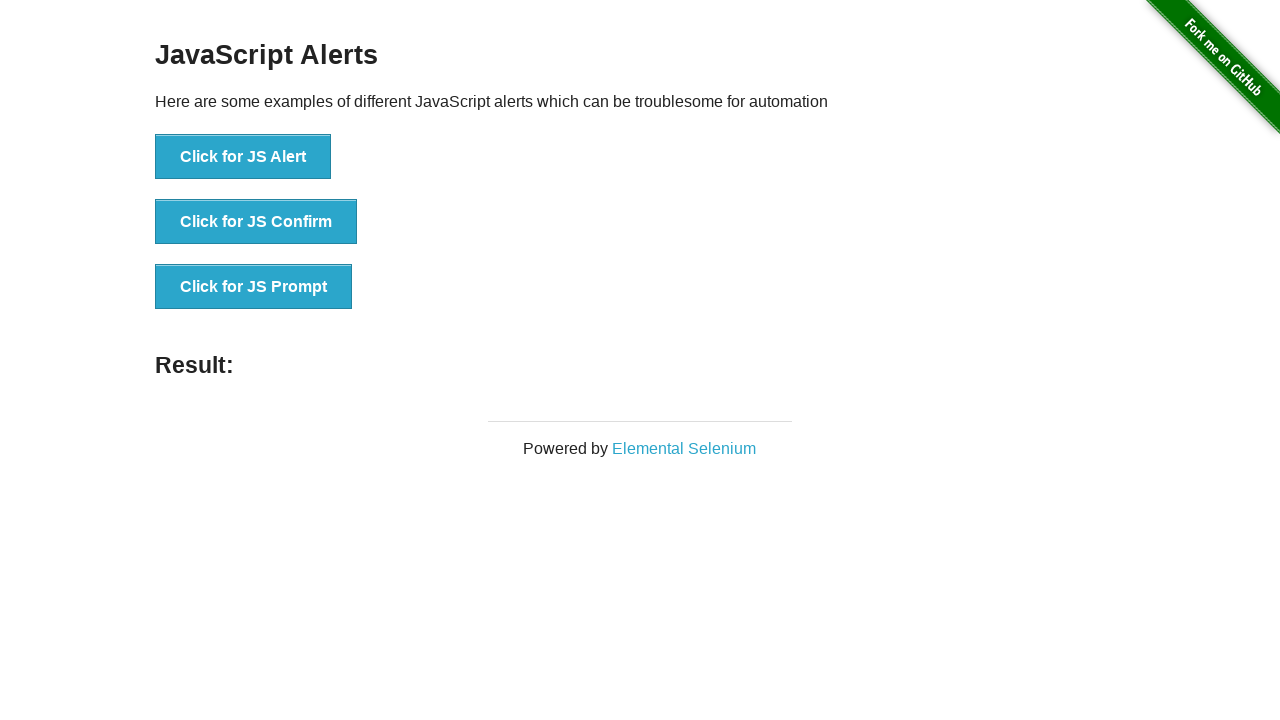

Clicked the JavaScript confirm button at (256, 222) on button[onclick="jsConfirm()"]
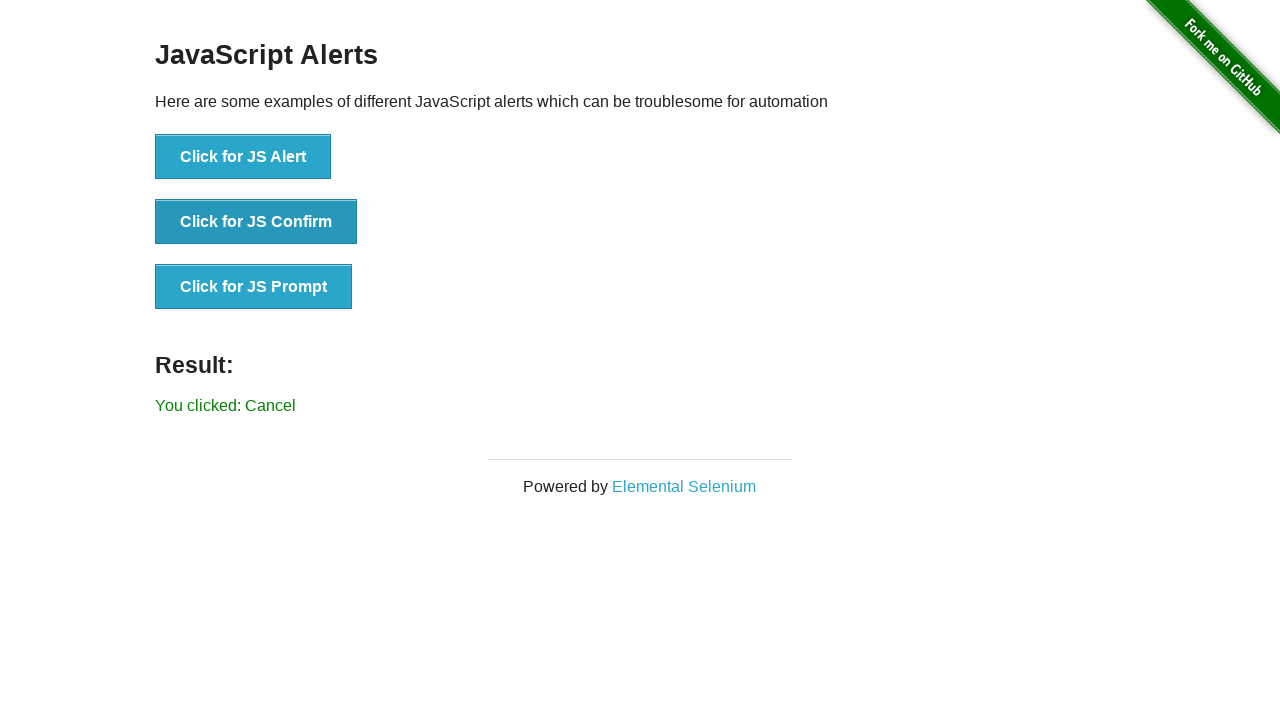

Set up dialog handler to accept confirm dialogs
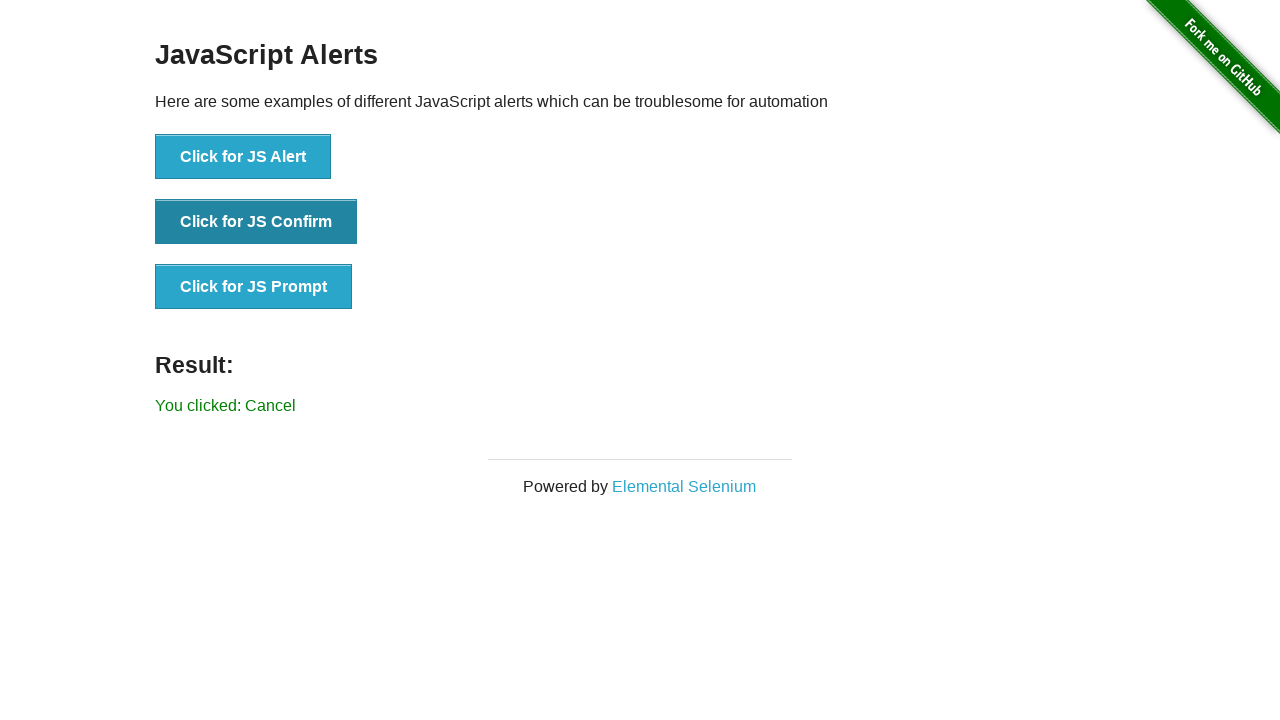

Clicked the JavaScript confirm button again to trigger dialog at (256, 222) on button[onclick="jsConfirm()"]
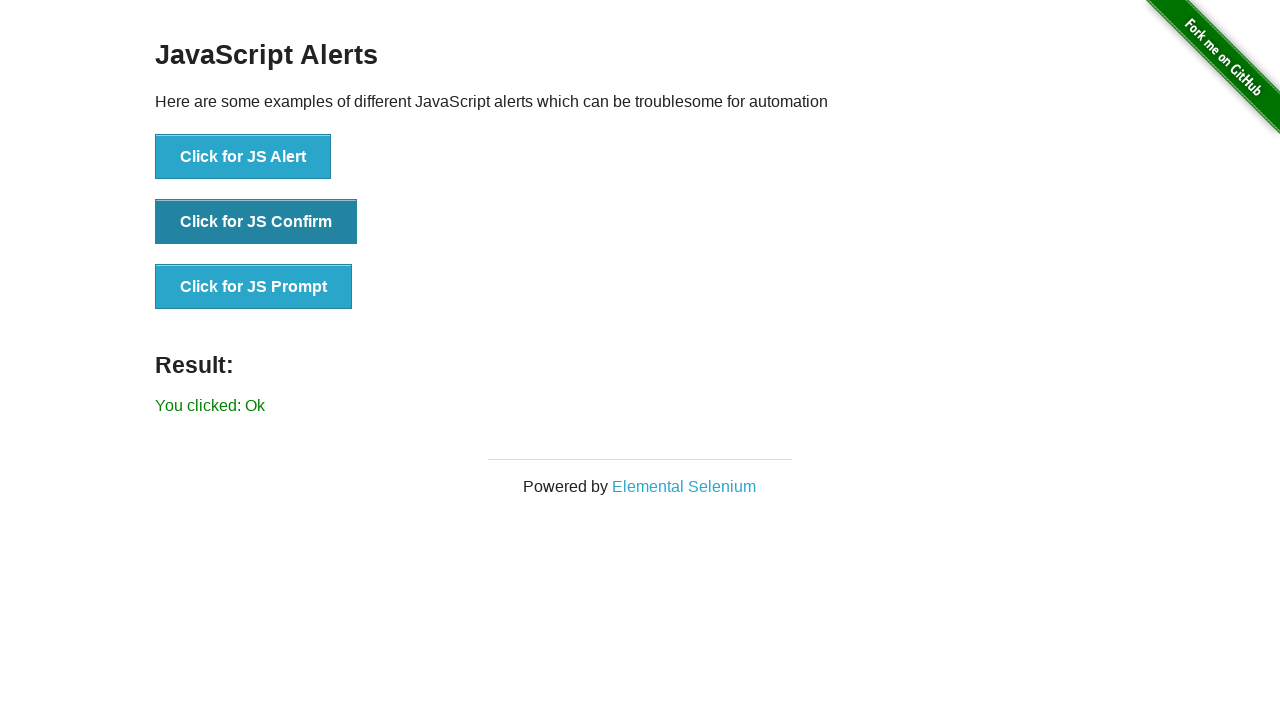

Result message appeared after accepting the confirm dialog
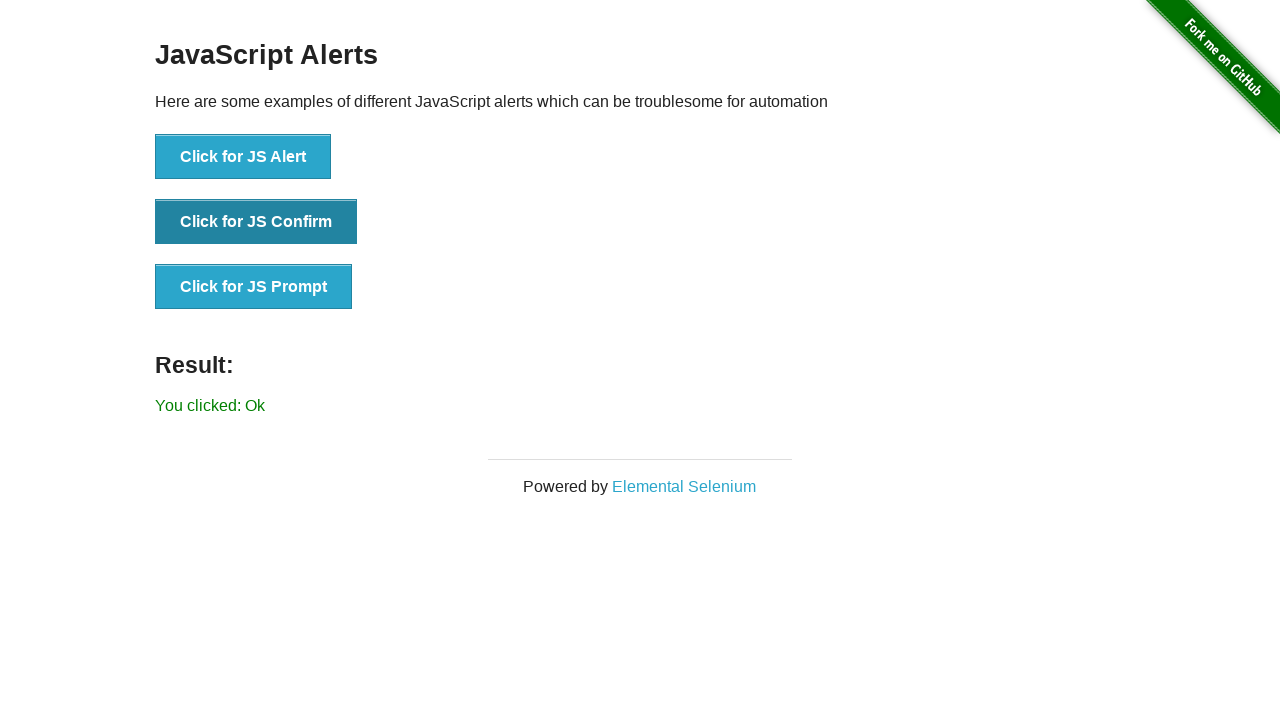

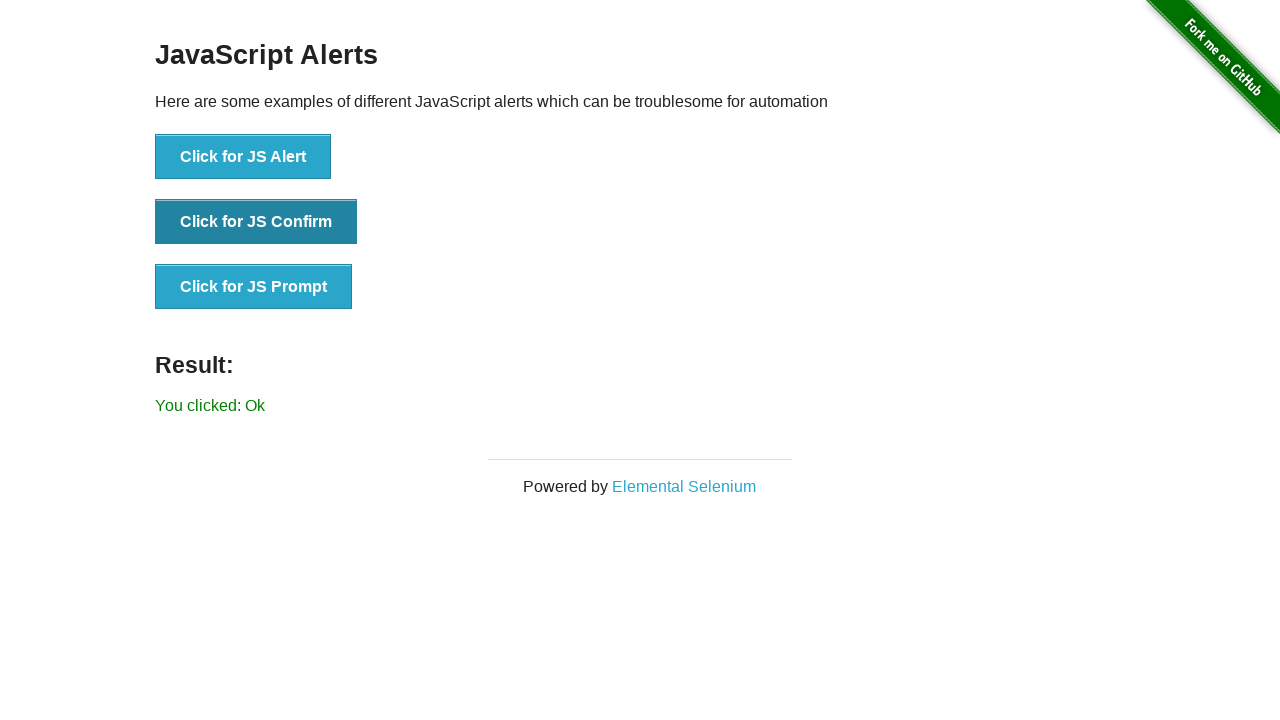